Tests the auto-suggestive dropdown functionality on a hotel booking site by typing partial text and selecting a specific location from the suggestions

Starting URL: https://in.via.com/hotels

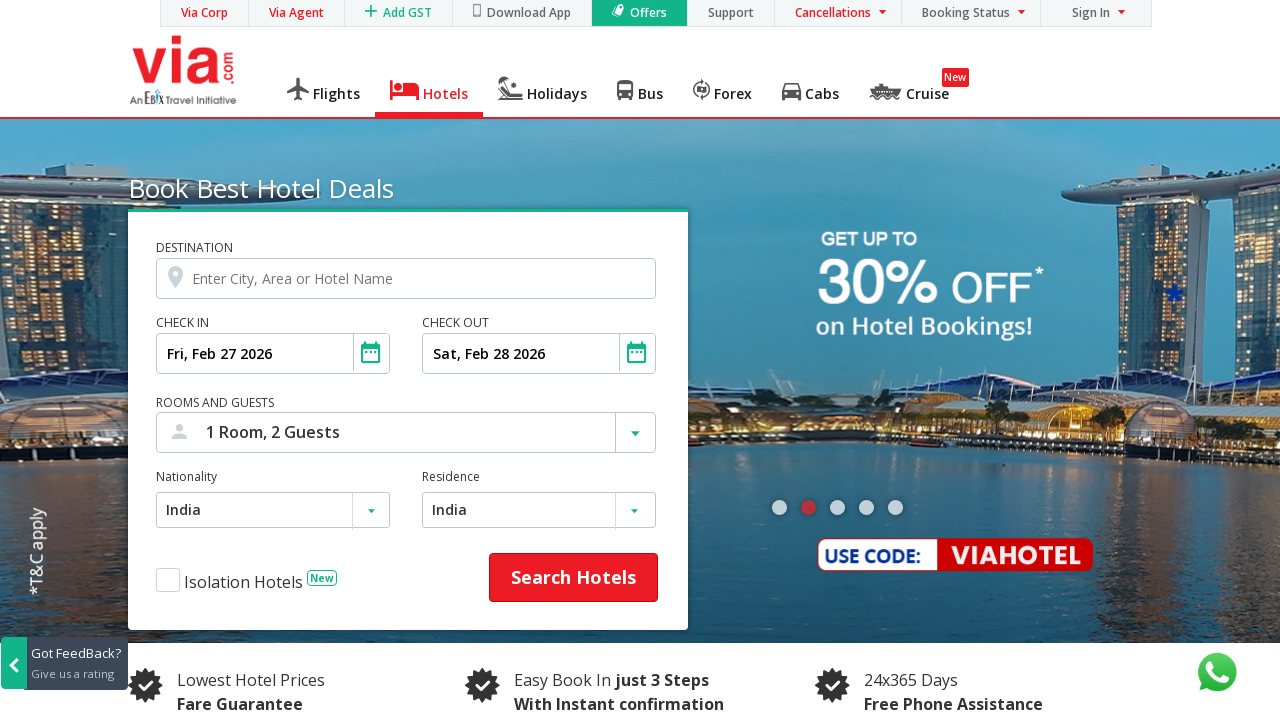

Navigated to hotel booking site at https://in.via.com/hotels
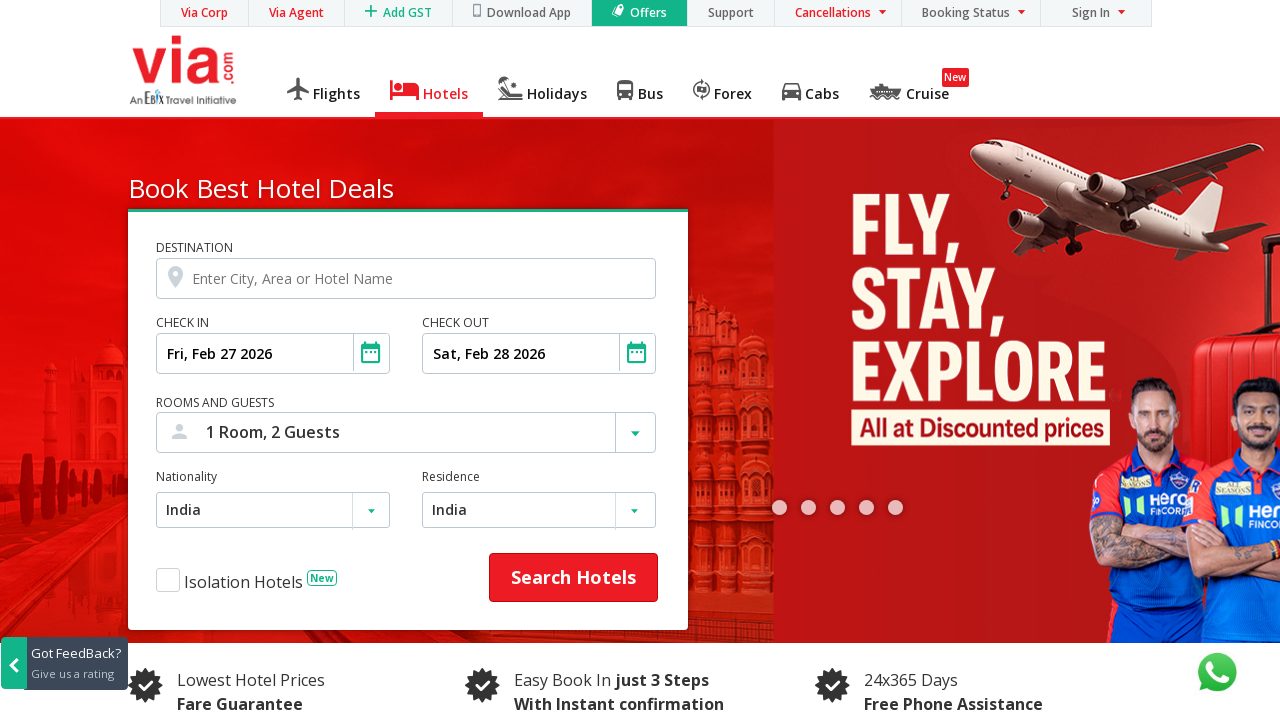

Typed 'lon' in destination field to trigger auto-suggestions on #destination
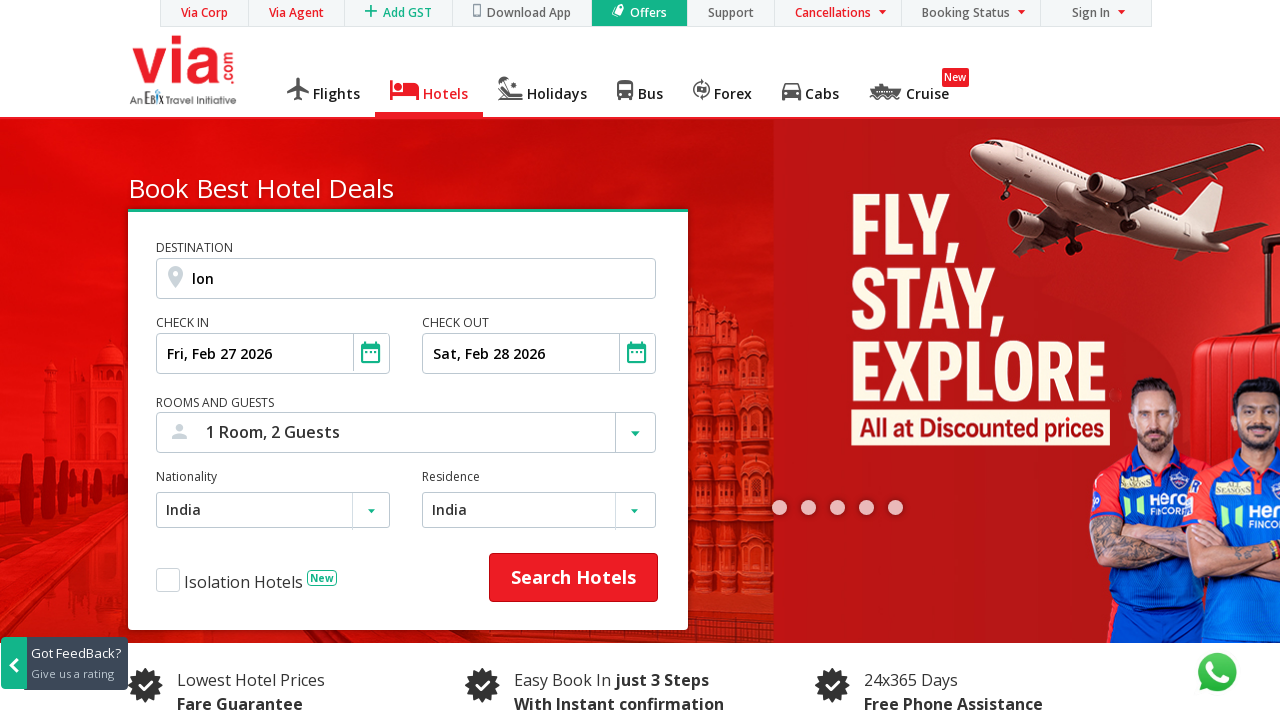

Auto-suggestive dropdown appeared with location suggestions
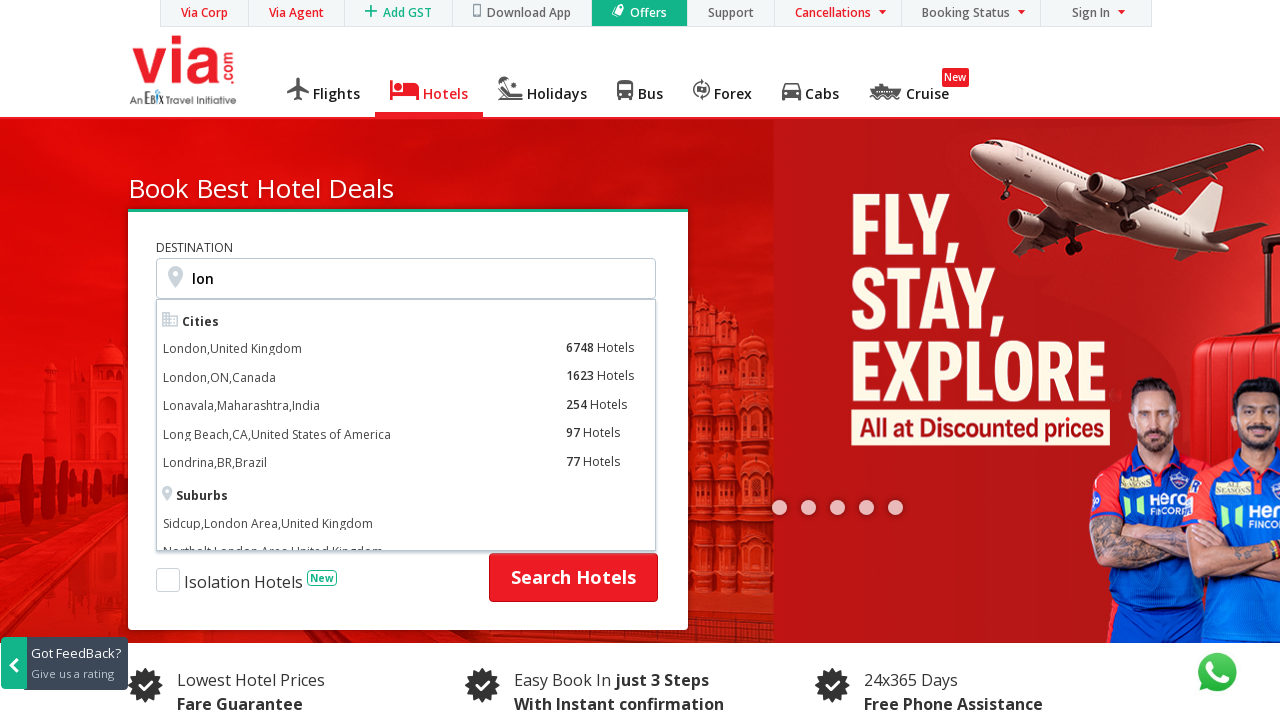

Retrieved all location suggestions from dropdown
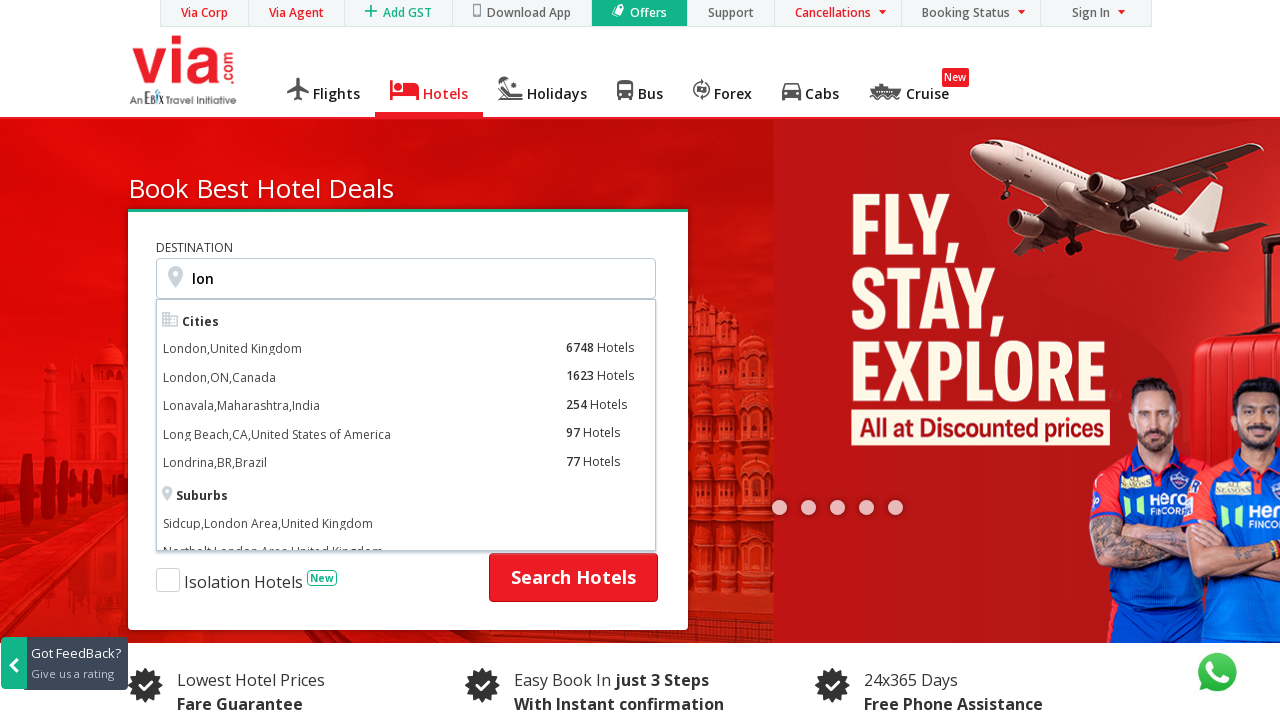

Selected 'Lonavala, Maharashtra, India' from auto-suggestive dropdown at (365, 405) on li.ui-menu-item span >> nth=6
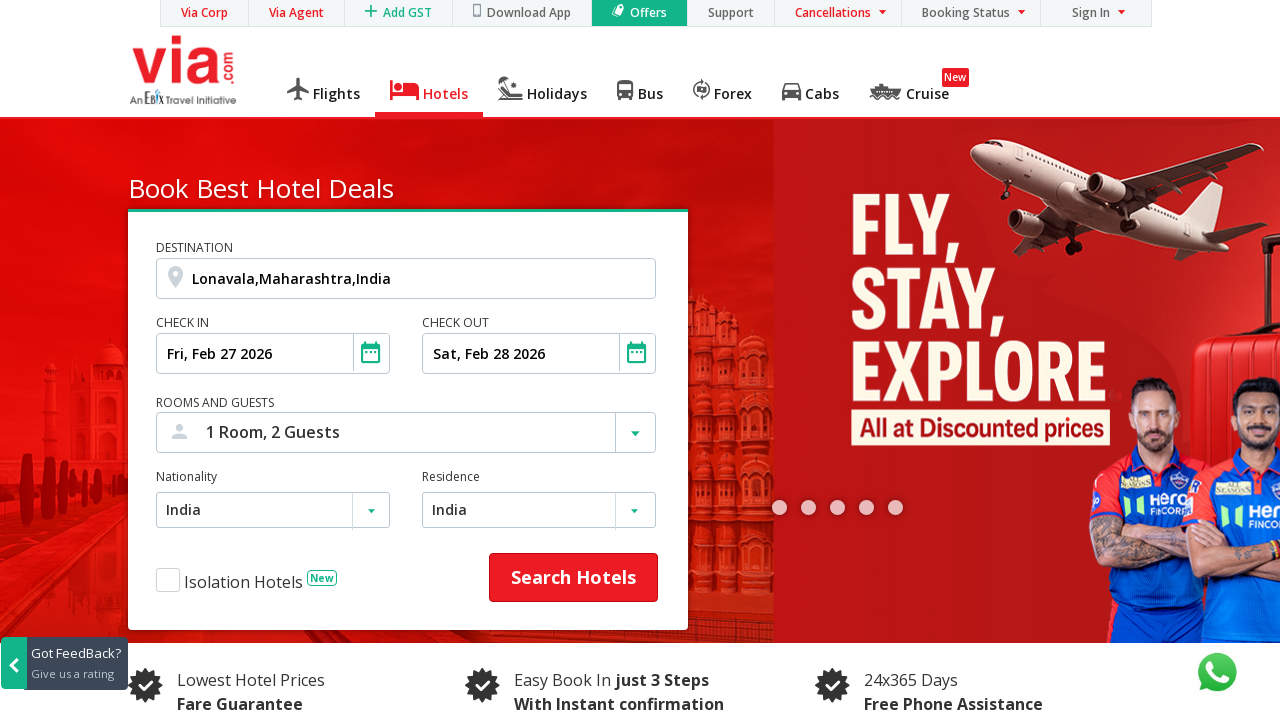

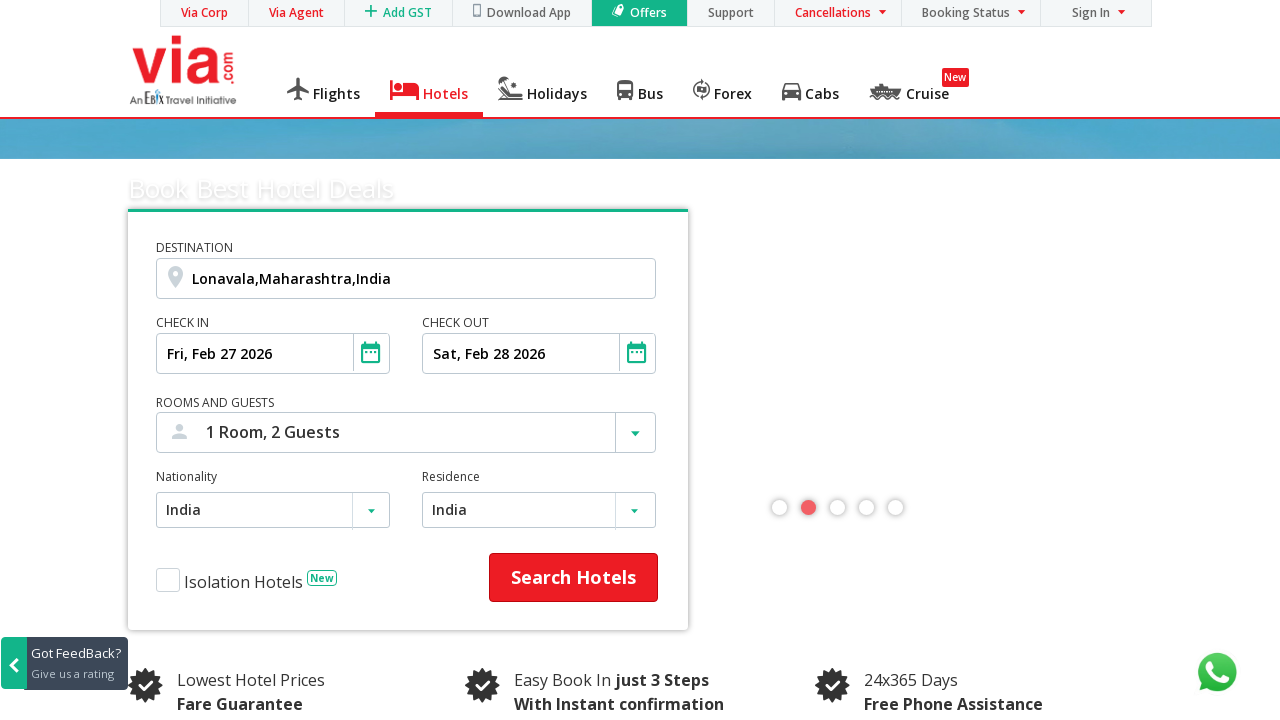